Tests dropdown selection functionality by selecting options using index, value, and visible text methods, then verifies the dropdown contains the expected number of options

Starting URL: https://the-internet.herokuapp.com/dropdown

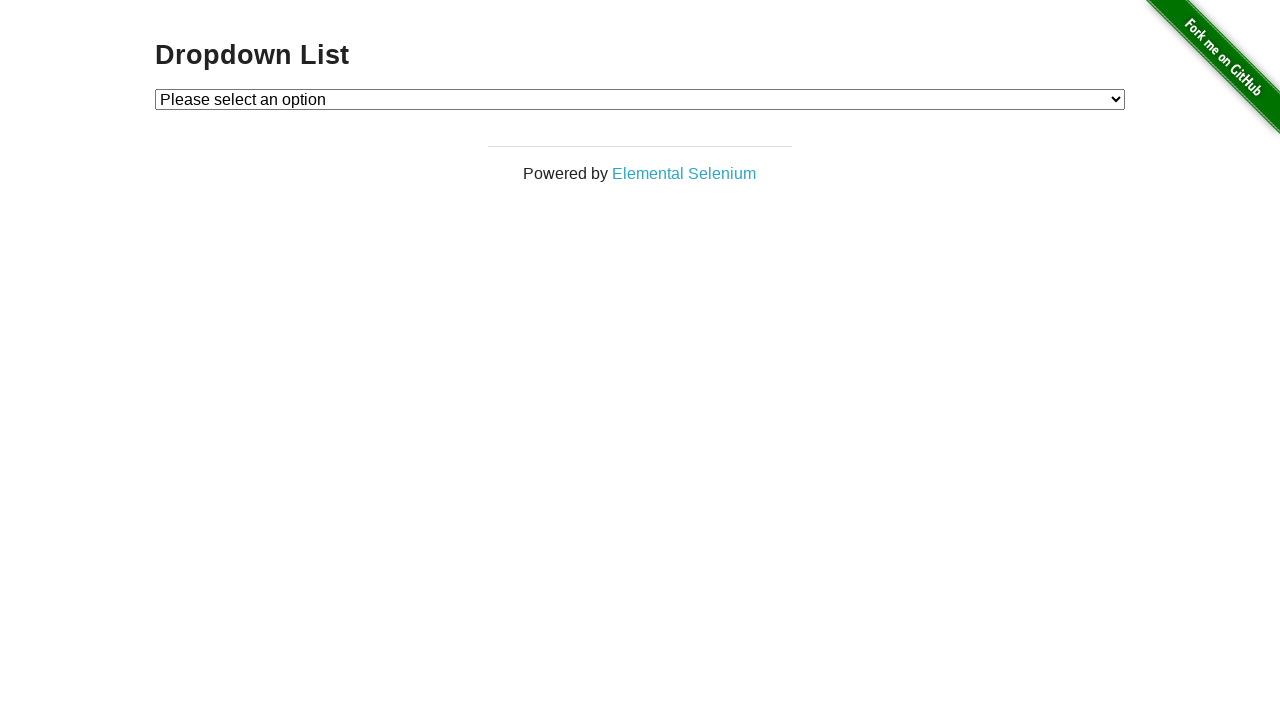

Selected Option 1 by index (1) on #dropdown
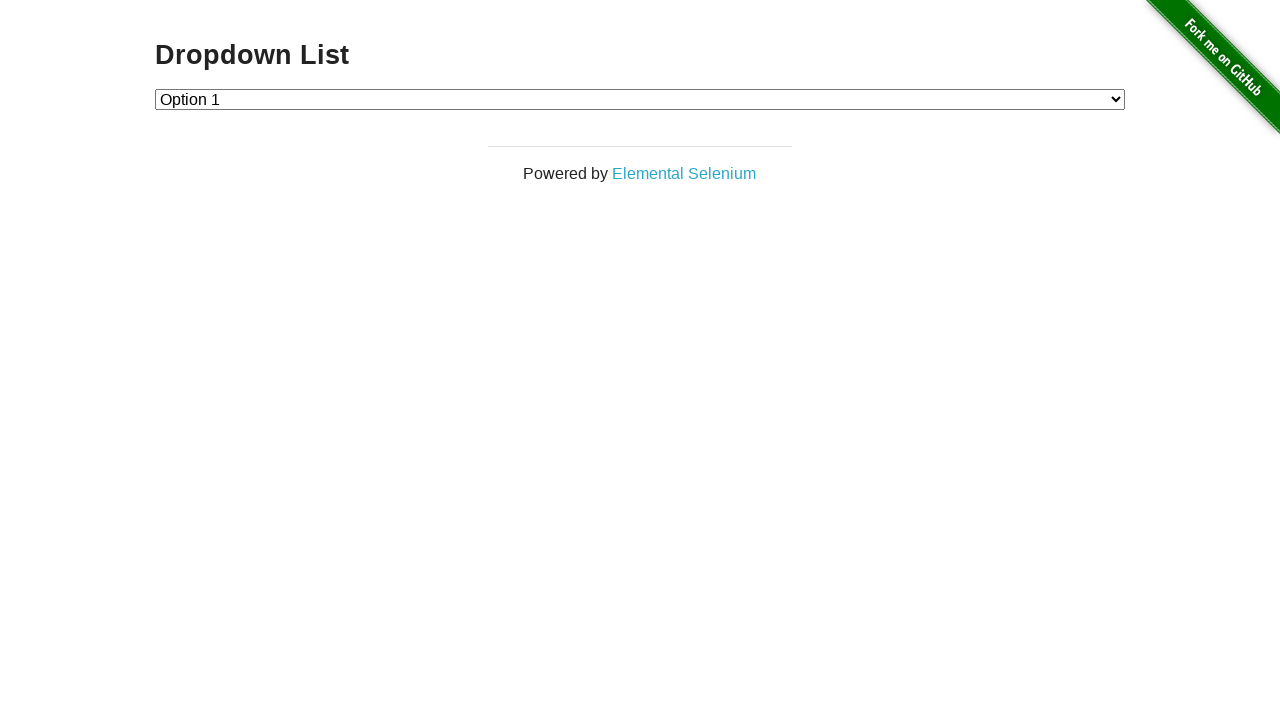

Waited 1000ms for Option 1 selection to be verified
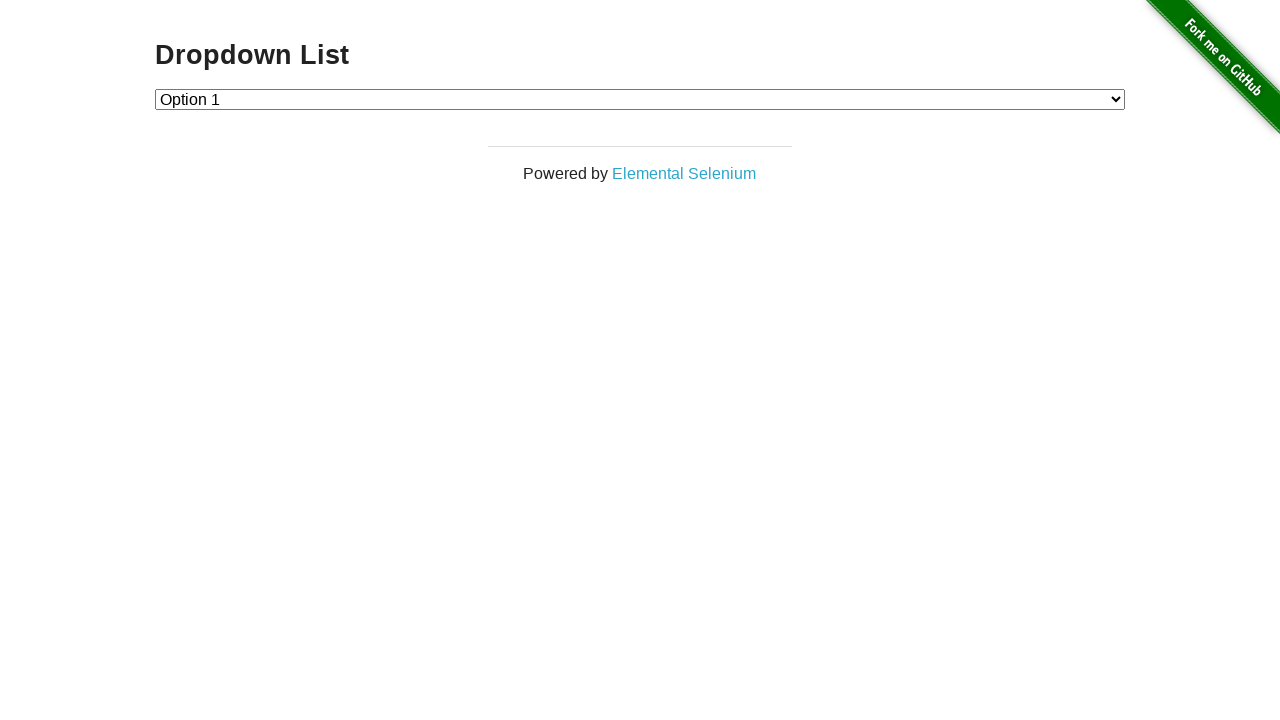

Selected Option 2 by value ('2') on #dropdown
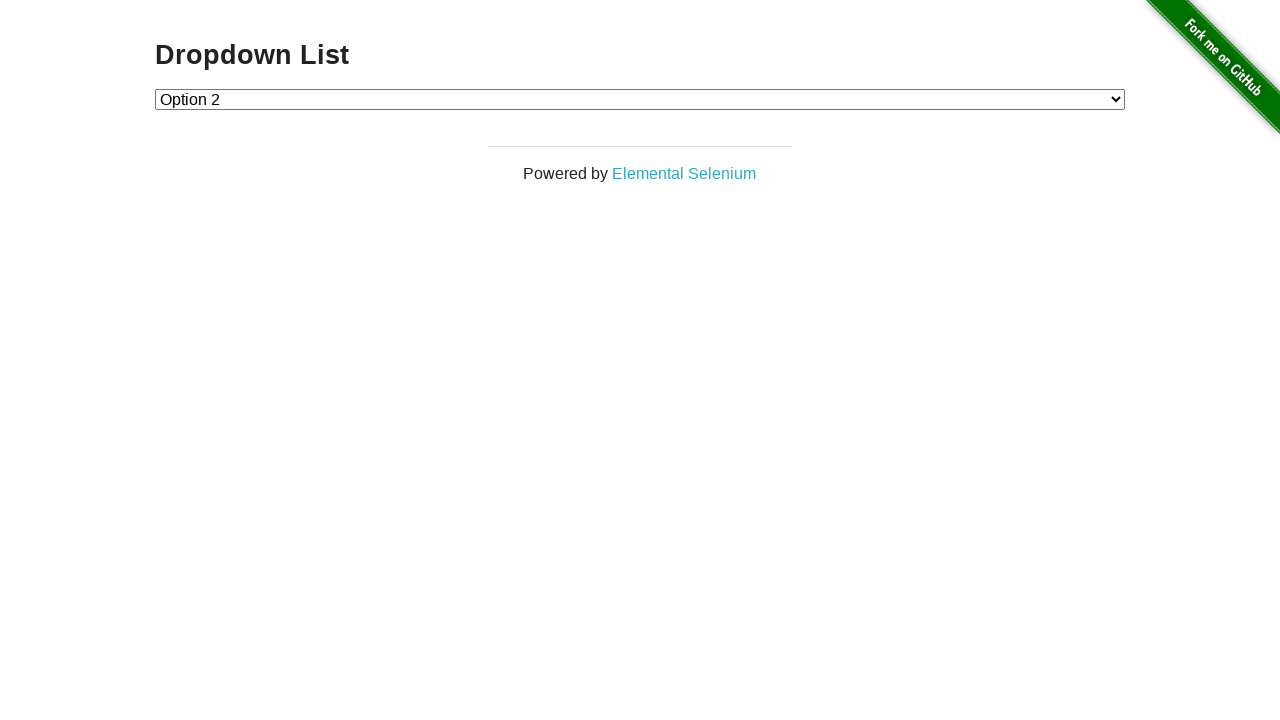

Waited 1000ms for Option 2 selection to be verified
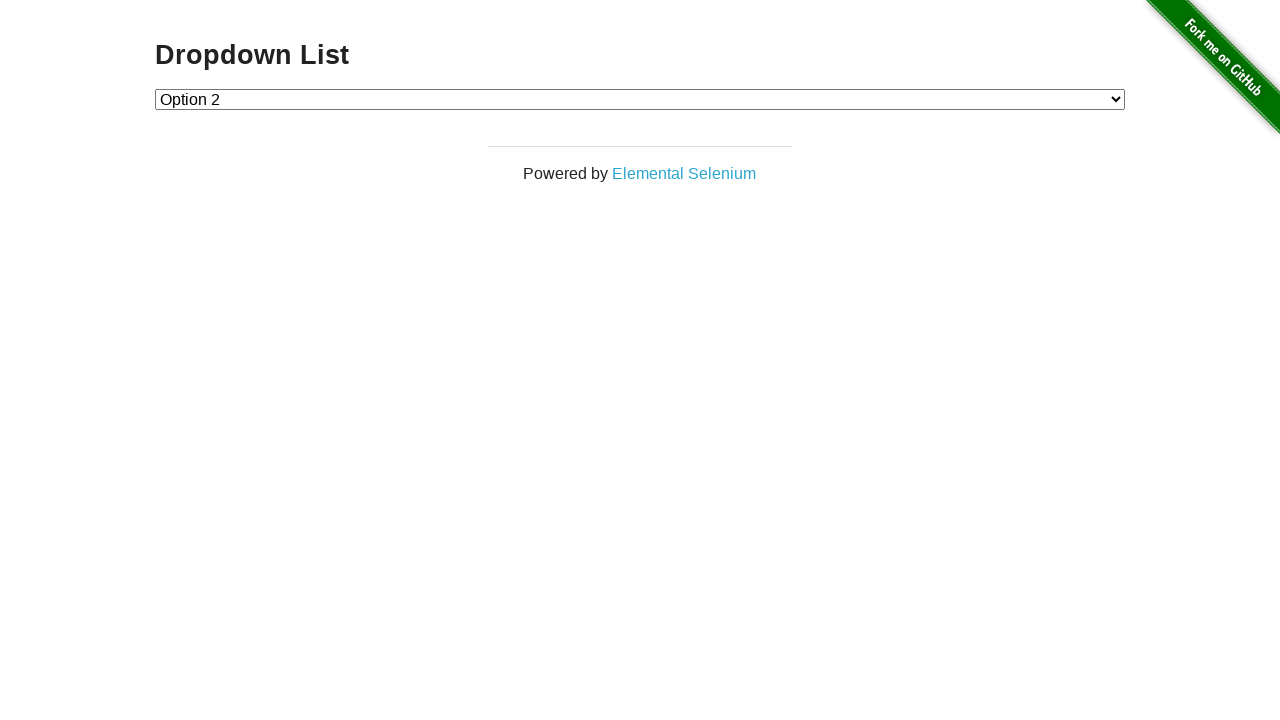

Selected Option 1 by visible text label on #dropdown
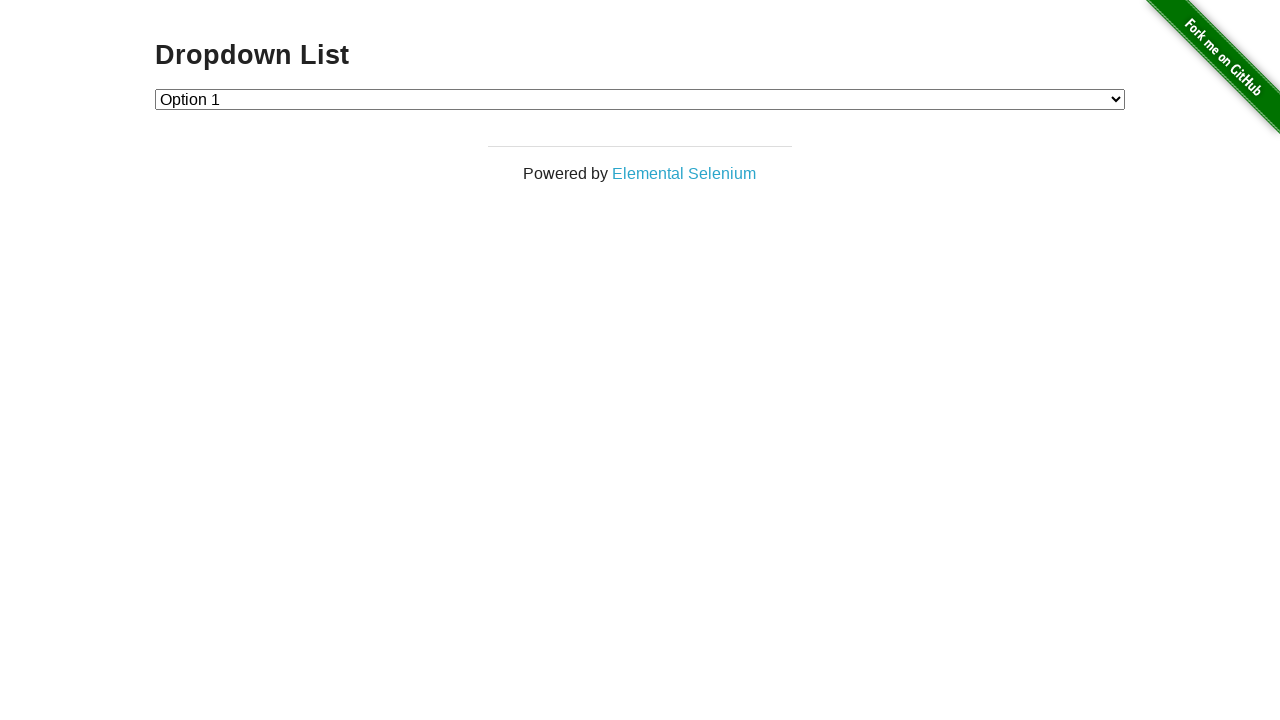

Retrieved all dropdown options
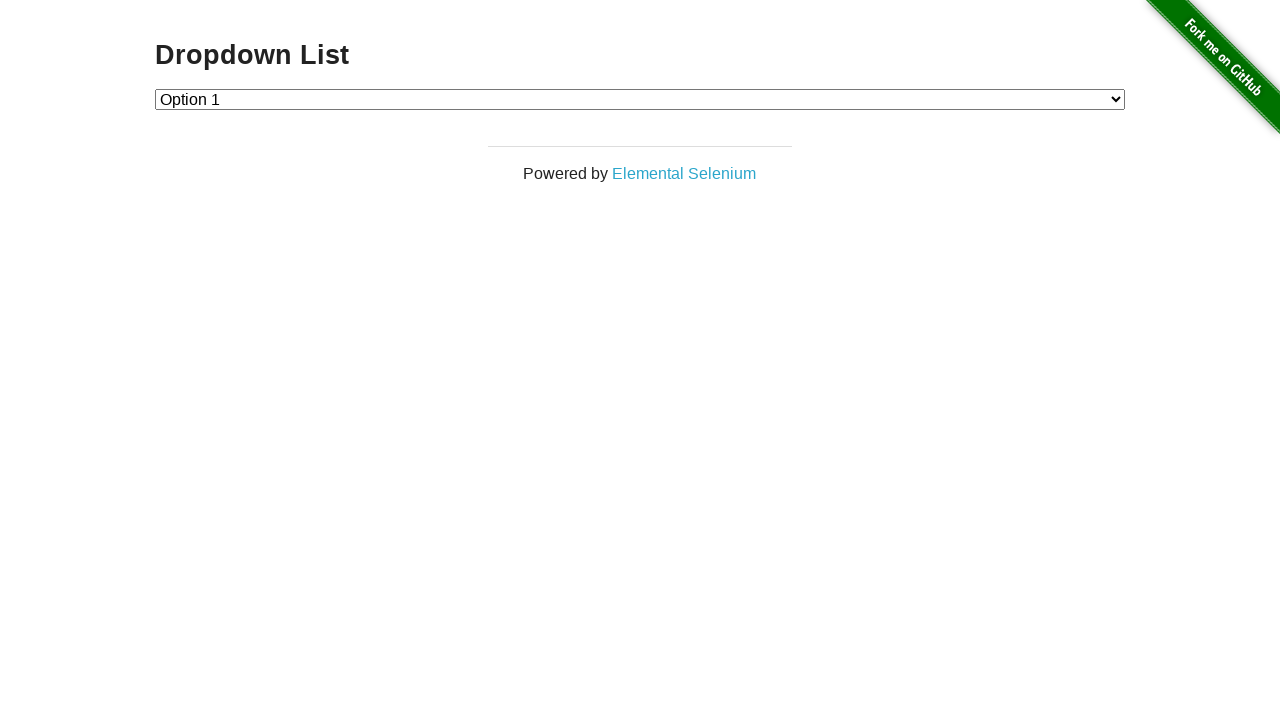

Verified dropdown contains exactly 3 options (placeholder + Option 1 + Option 2)
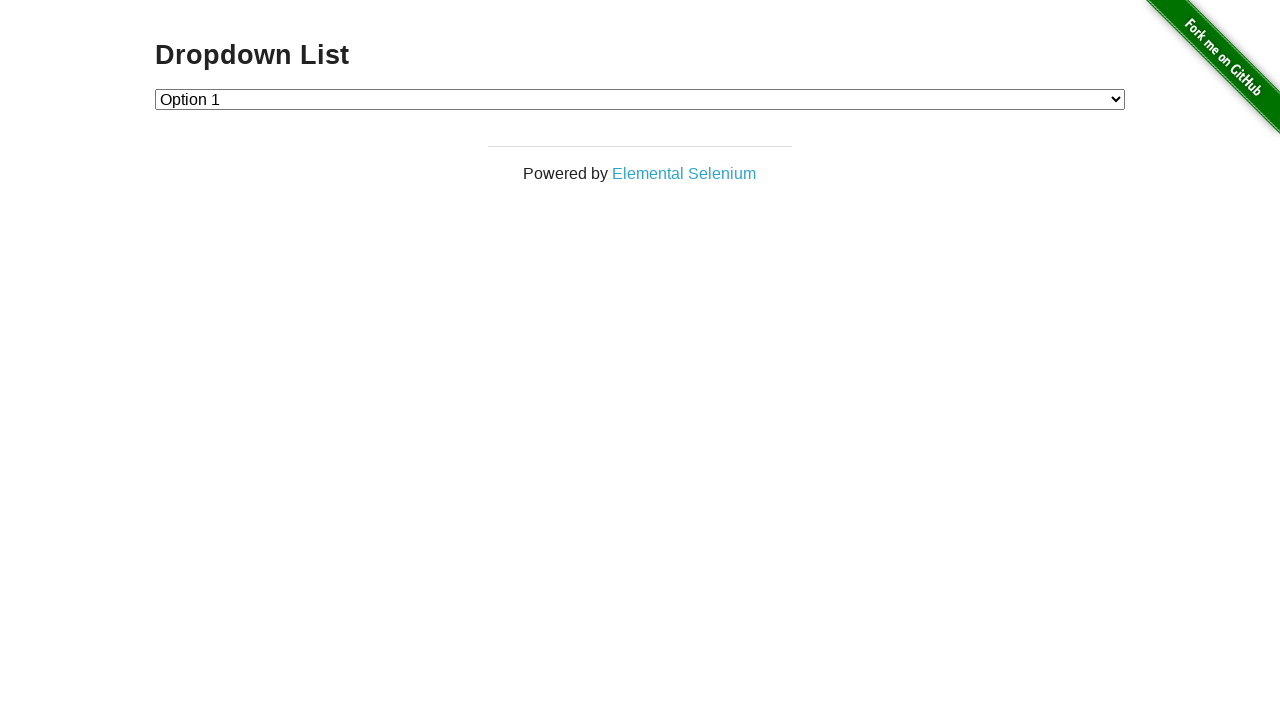

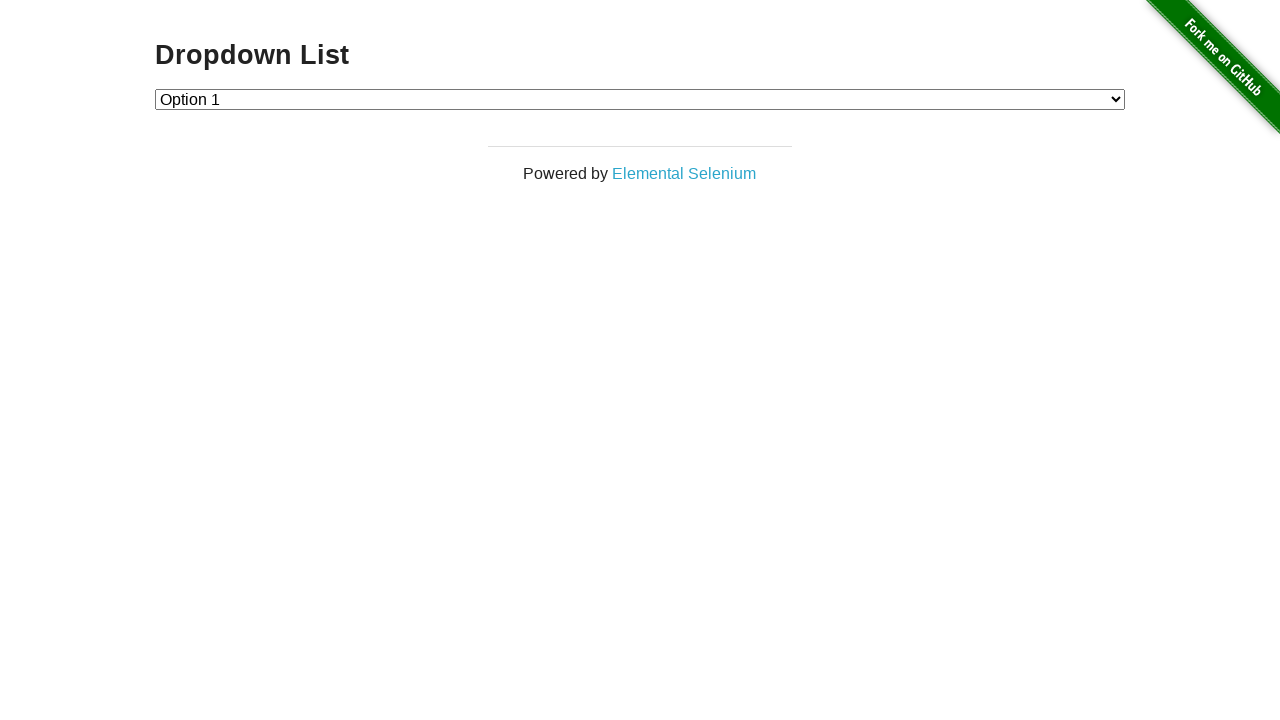